Tests search functionality on Kurashiru recipe site by entering a food search term, submitting the search, and clicking on a recipe result to view its details page.

Starting URL: https://www.kurashiru.com/

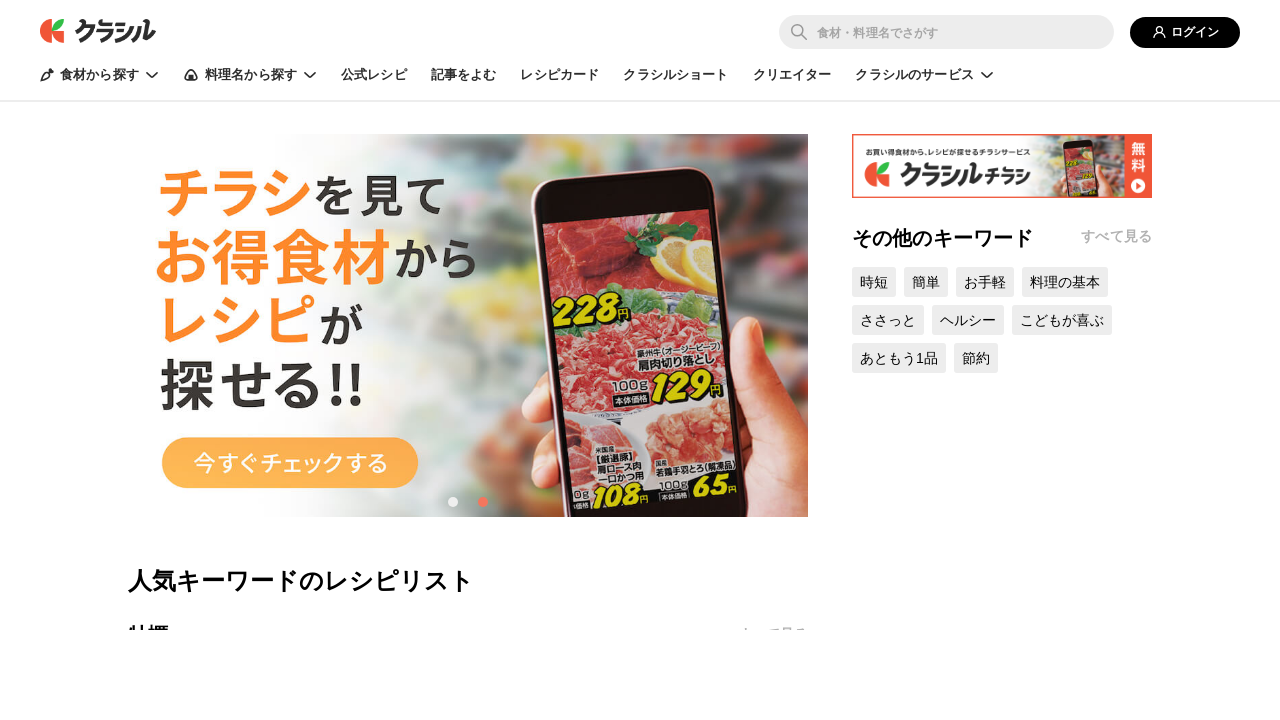

Filled search box with food term 'カレー' (curry) on #query
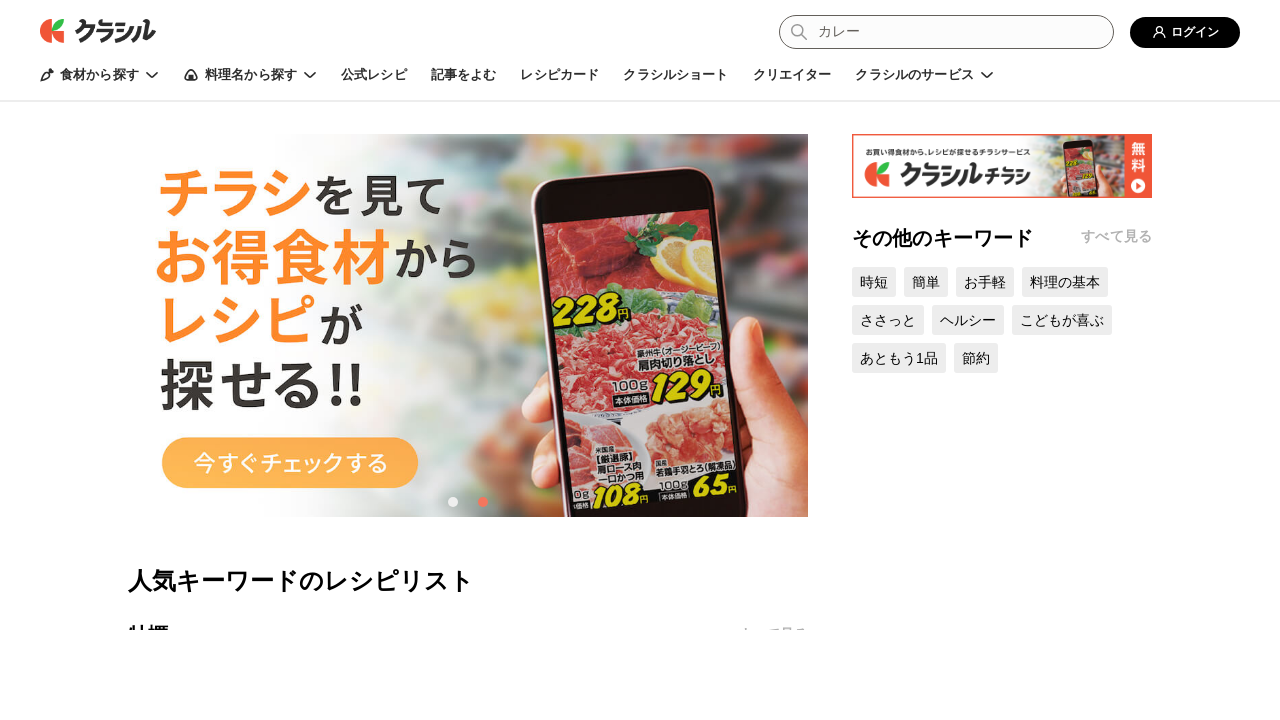

Submitted search by pressing Enter on #query
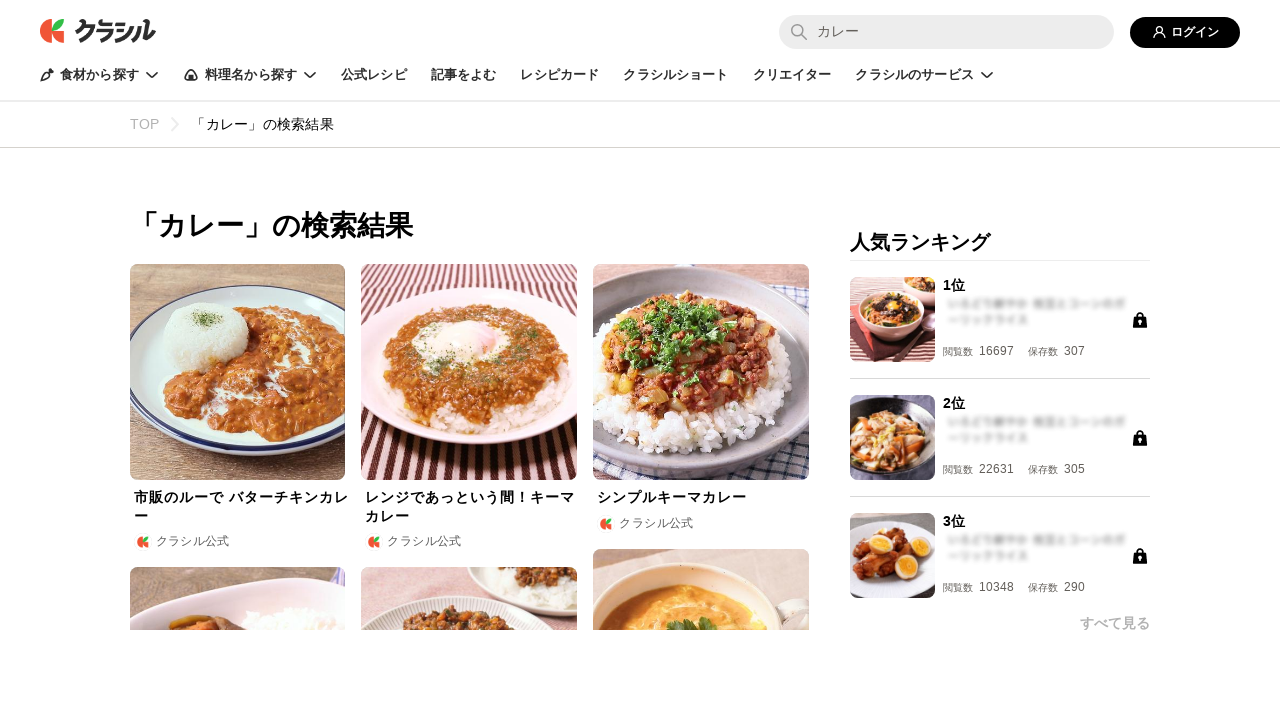

Search results loaded successfully
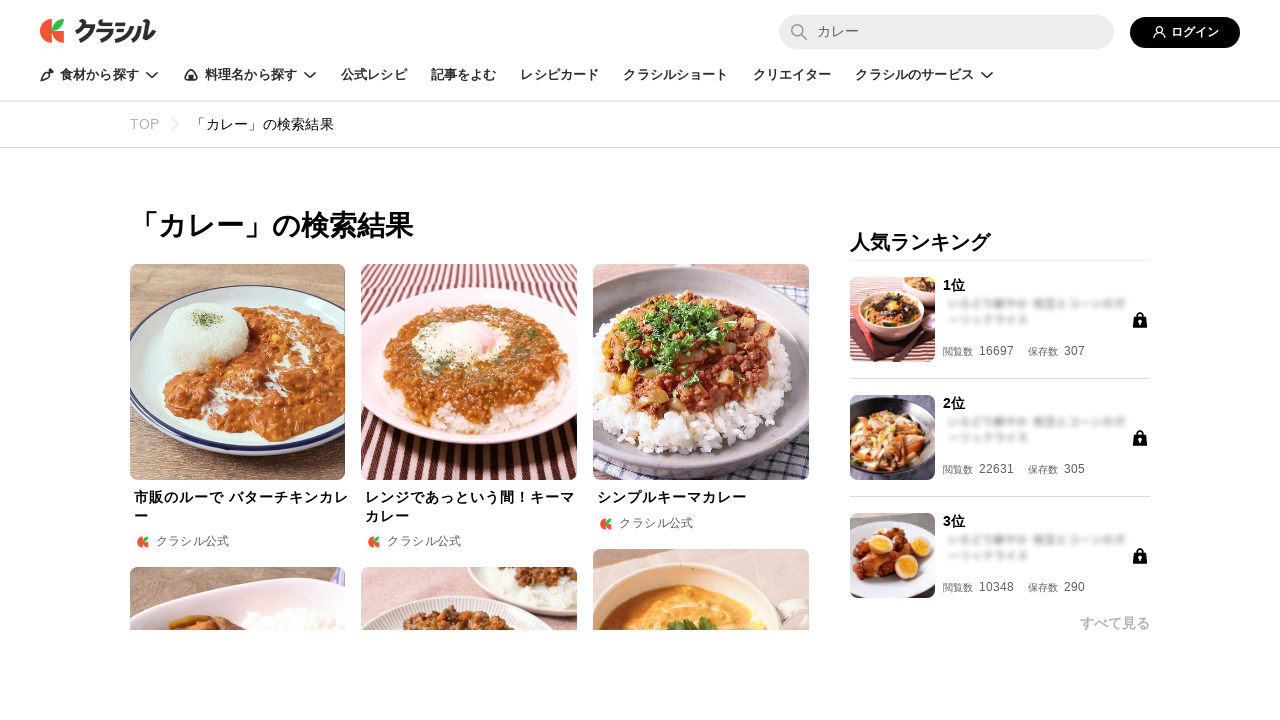

Clicked on the second recipe result to view details at (469, 408) on .dly-video-item-root >> nth=1
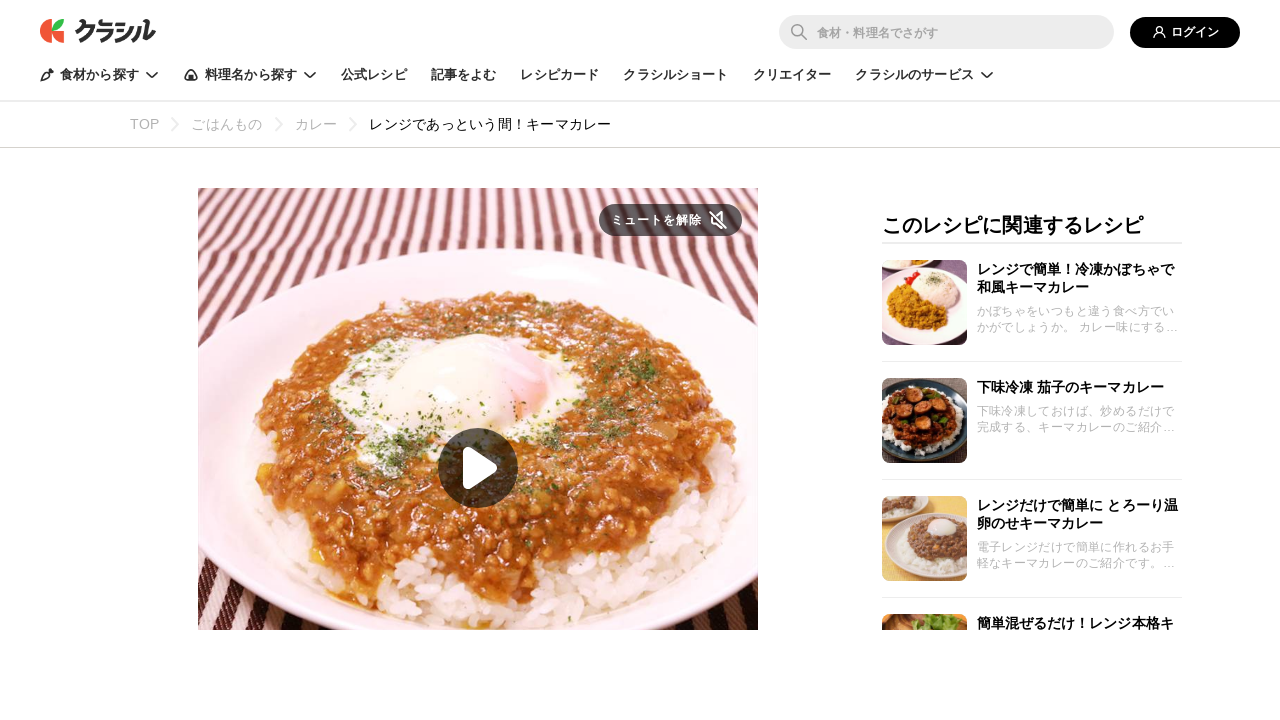

Recipe details page loaded with ingredient list
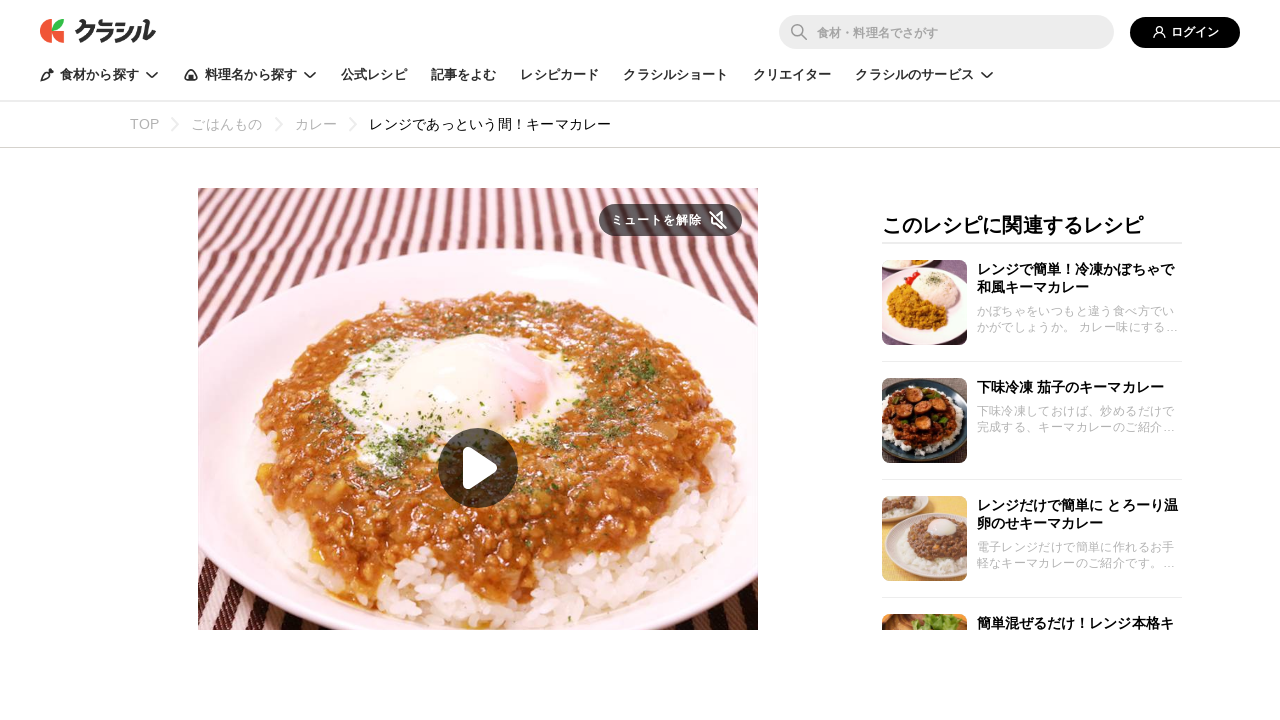

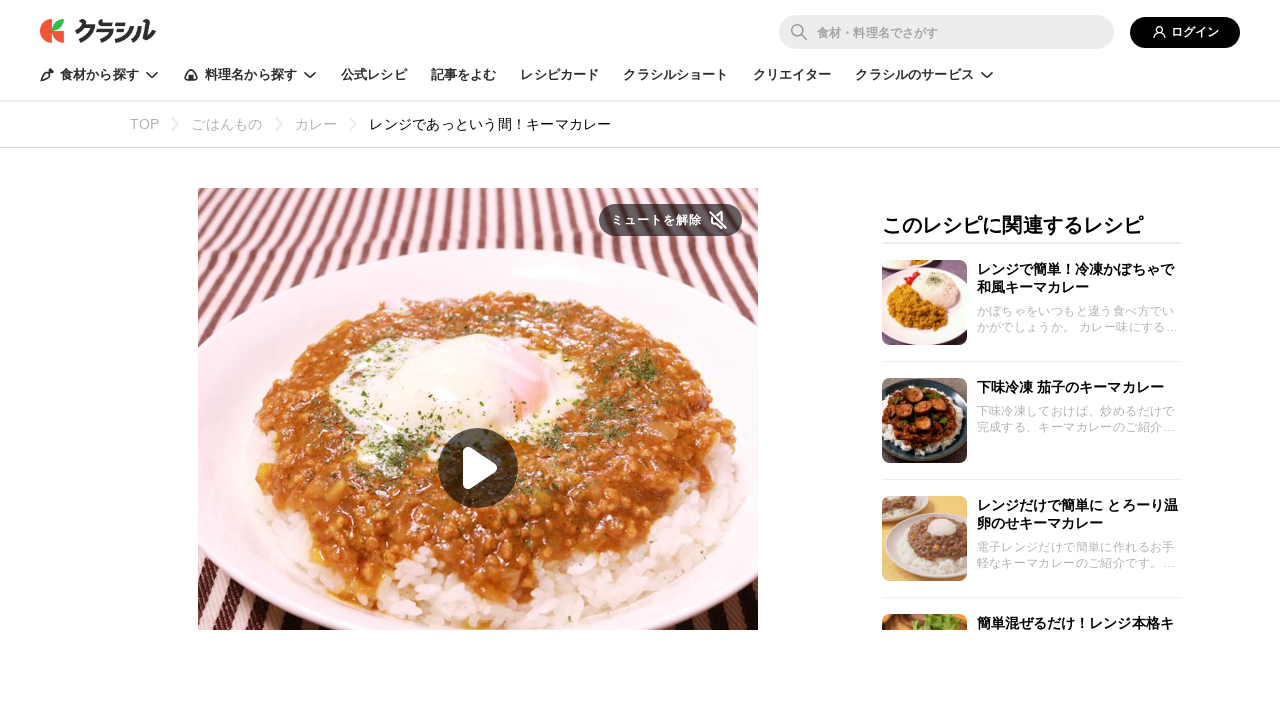